Tests keyboard and mouse actions on a practice form, including shift+typing in a text field and right-clicking on a download link

Starting URL: http://awesomeqa.com/practice.html

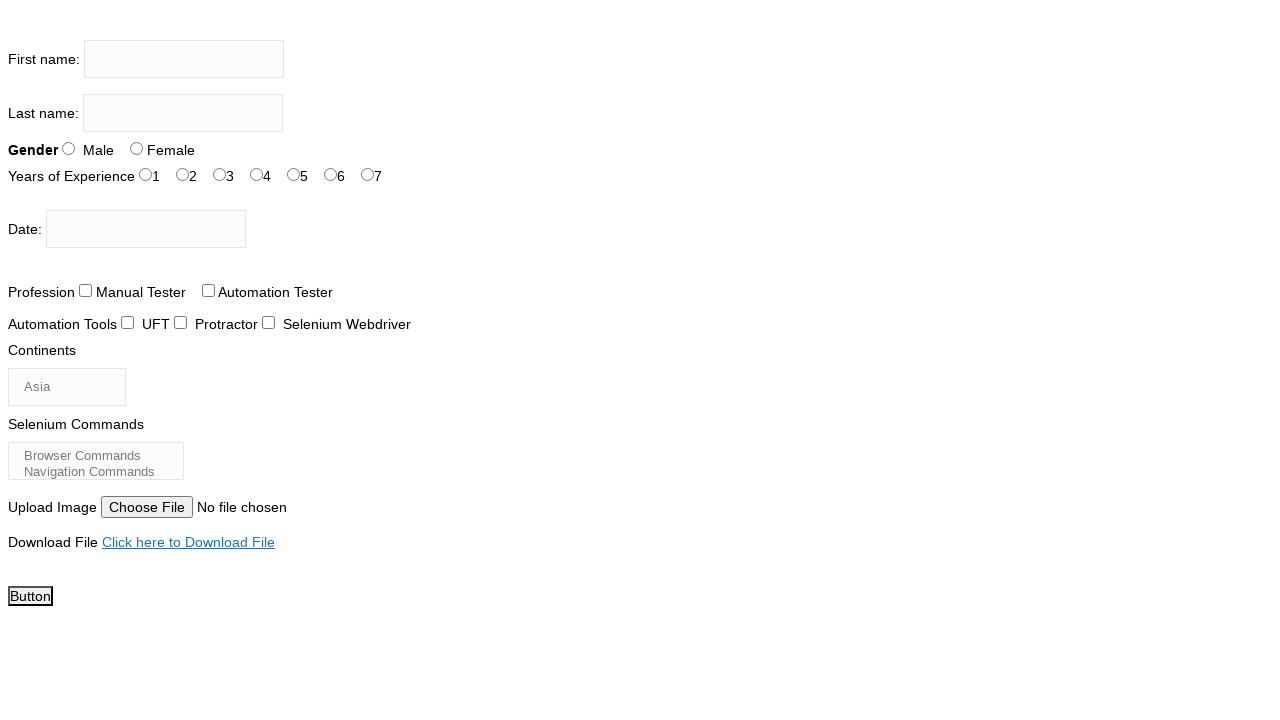

Located the first name input field
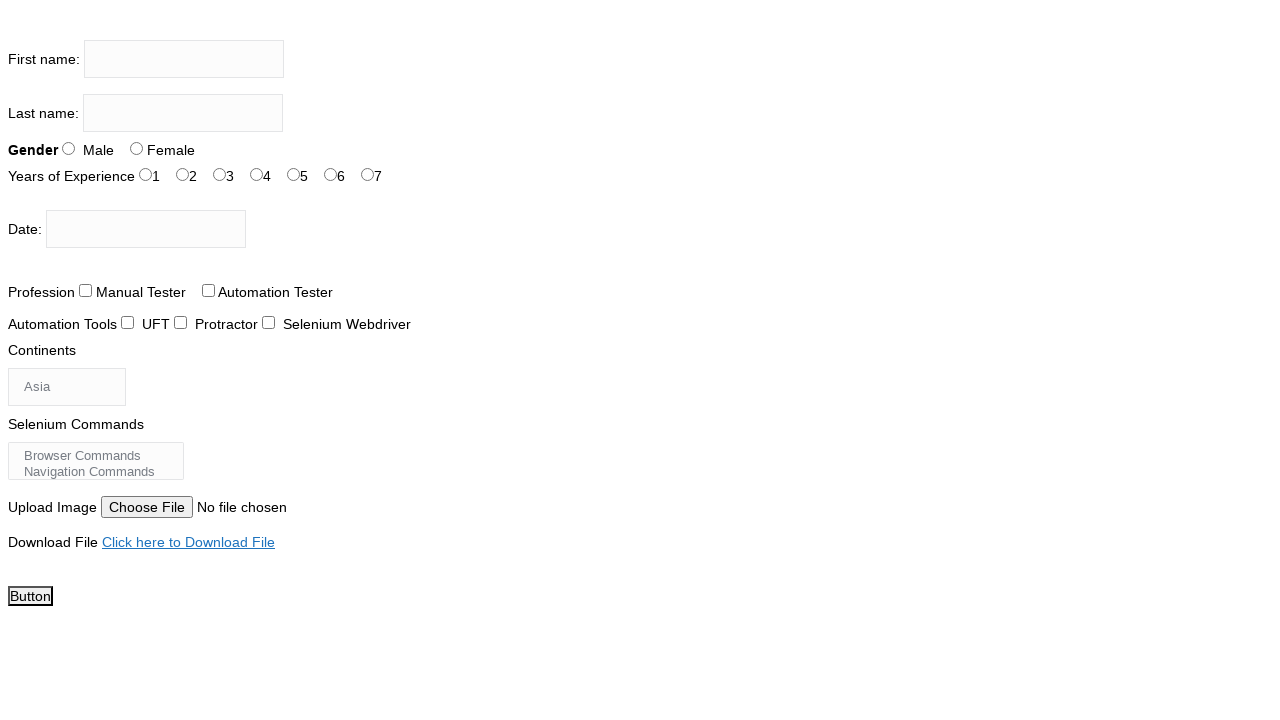

Clicked on the first name field at (184, 59) on input[name='firstname']
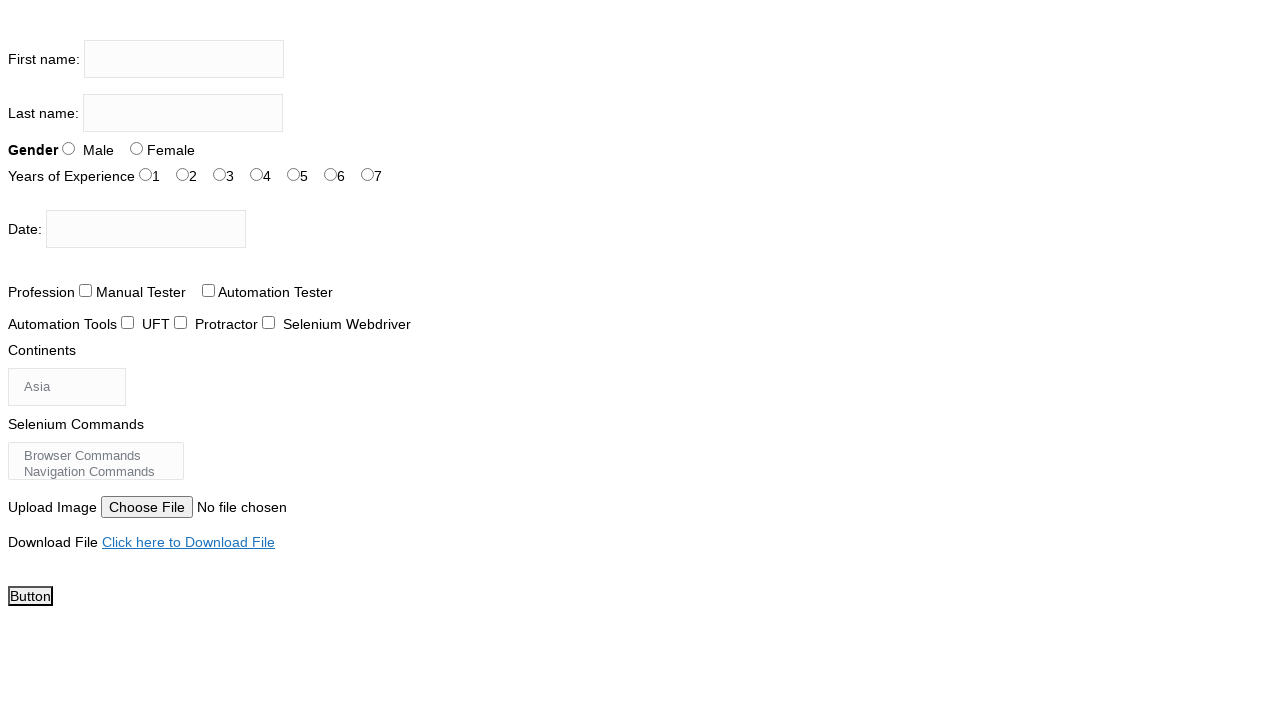

Pressed and held Shift key
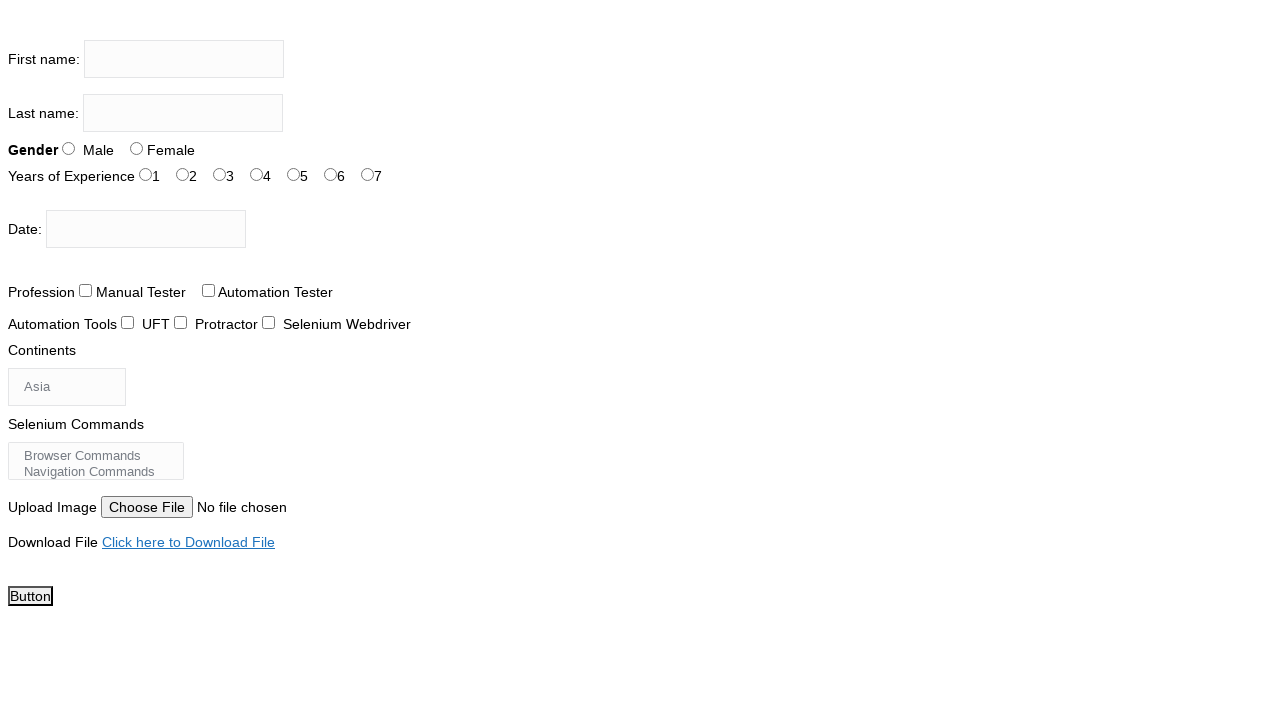

Typed 'the testing academy' with Shift key held down on input[name='firstname']
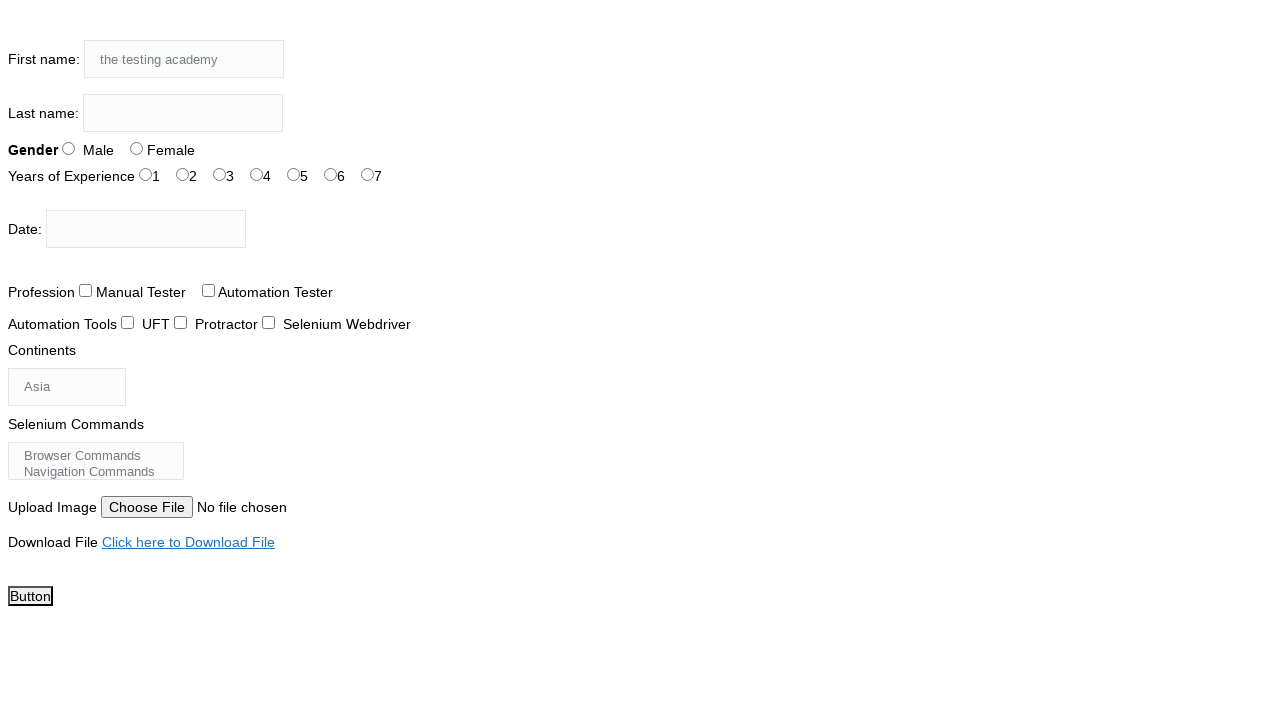

Released Shift key
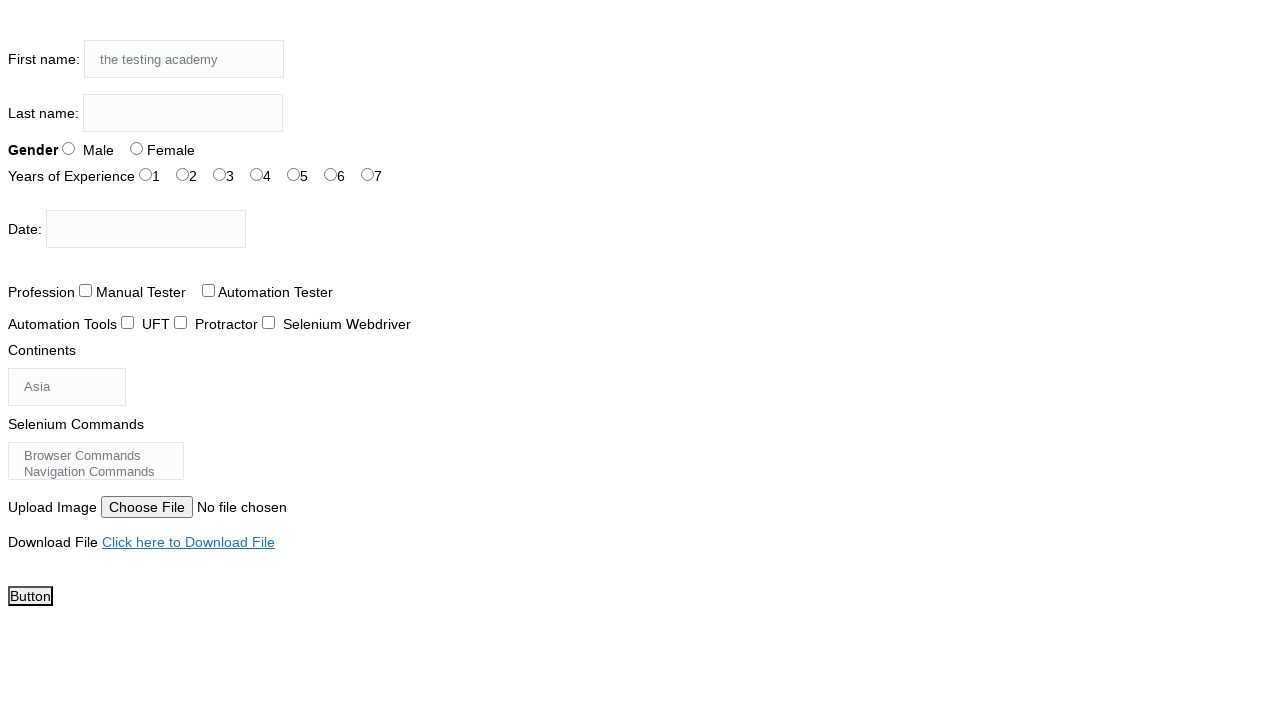

Located the download file link
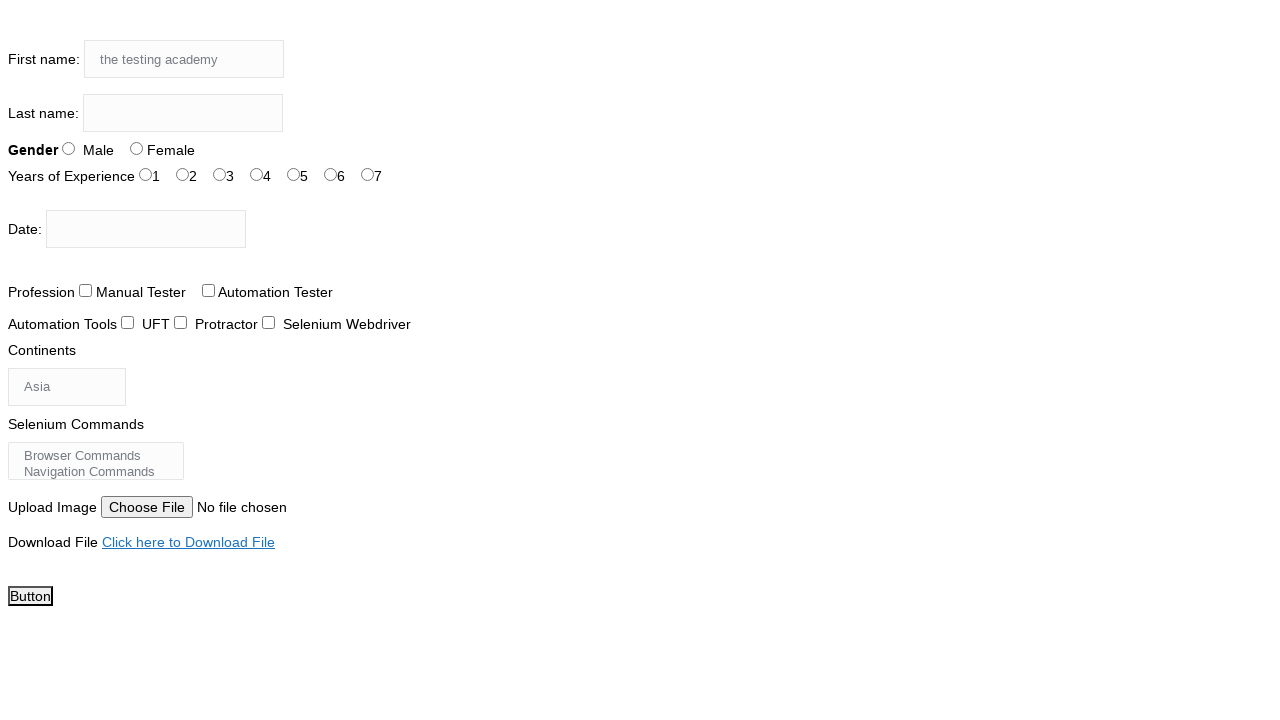

Right-clicked on the download file link at (188, 542) on xpath=//a[text()='Click here to Download File']
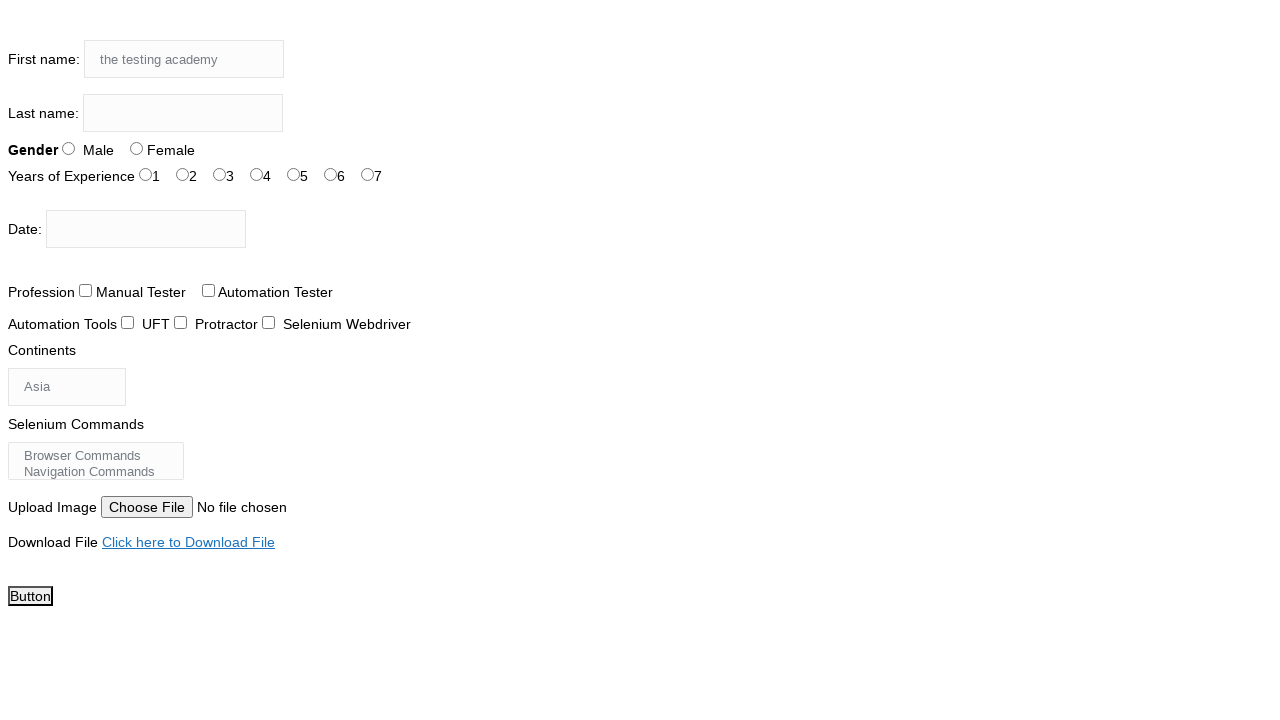

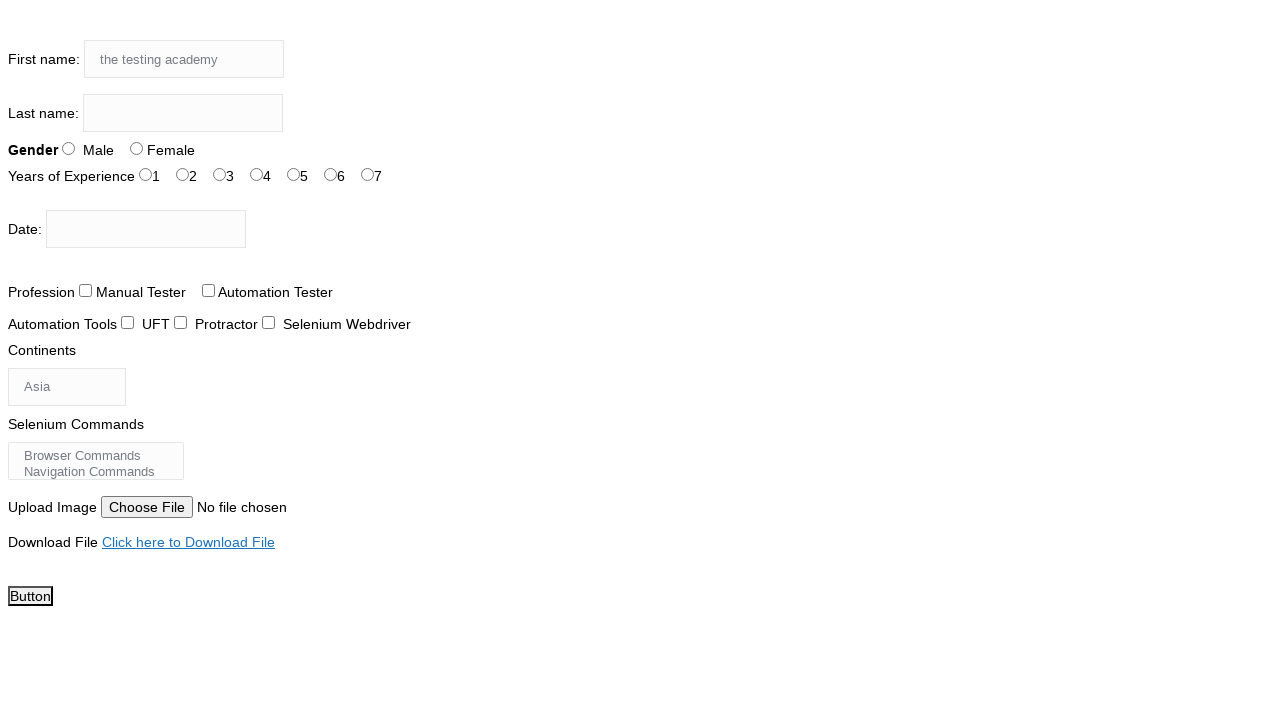